Tests an e-commerce flow by adding multiple items to cart, applying a promo code, and proceeding to place order

Starting URL: https://rahulshettyacademy.com/seleniumPractise/#/

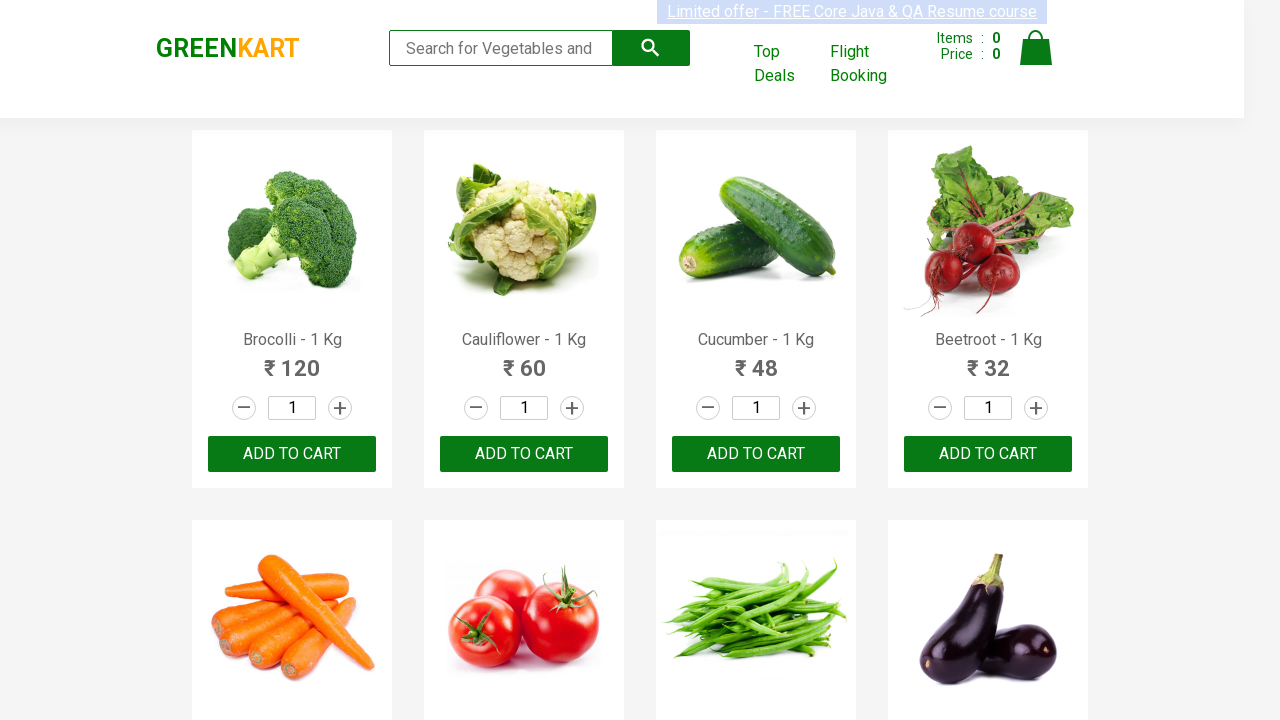

Retrieved all product names from the catalog
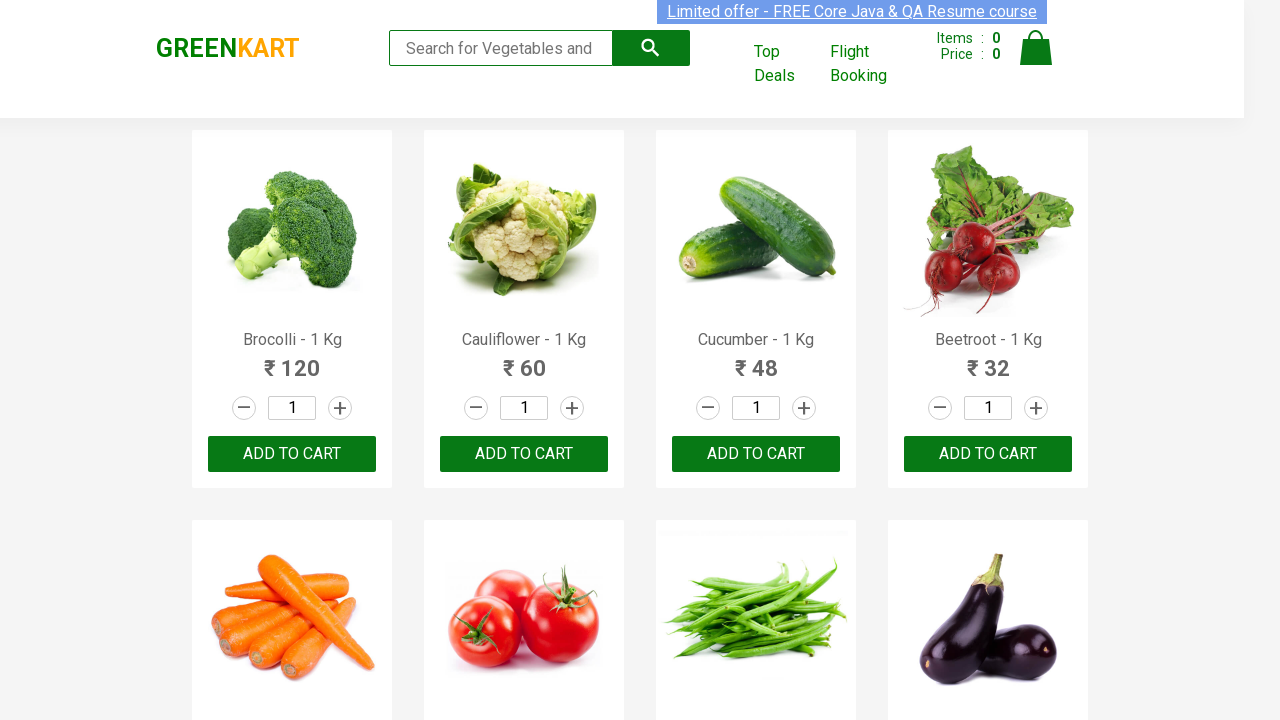

Added 'Brocolli' to cart at (292, 454) on [class='product-action'] [type='button'] >> nth=0
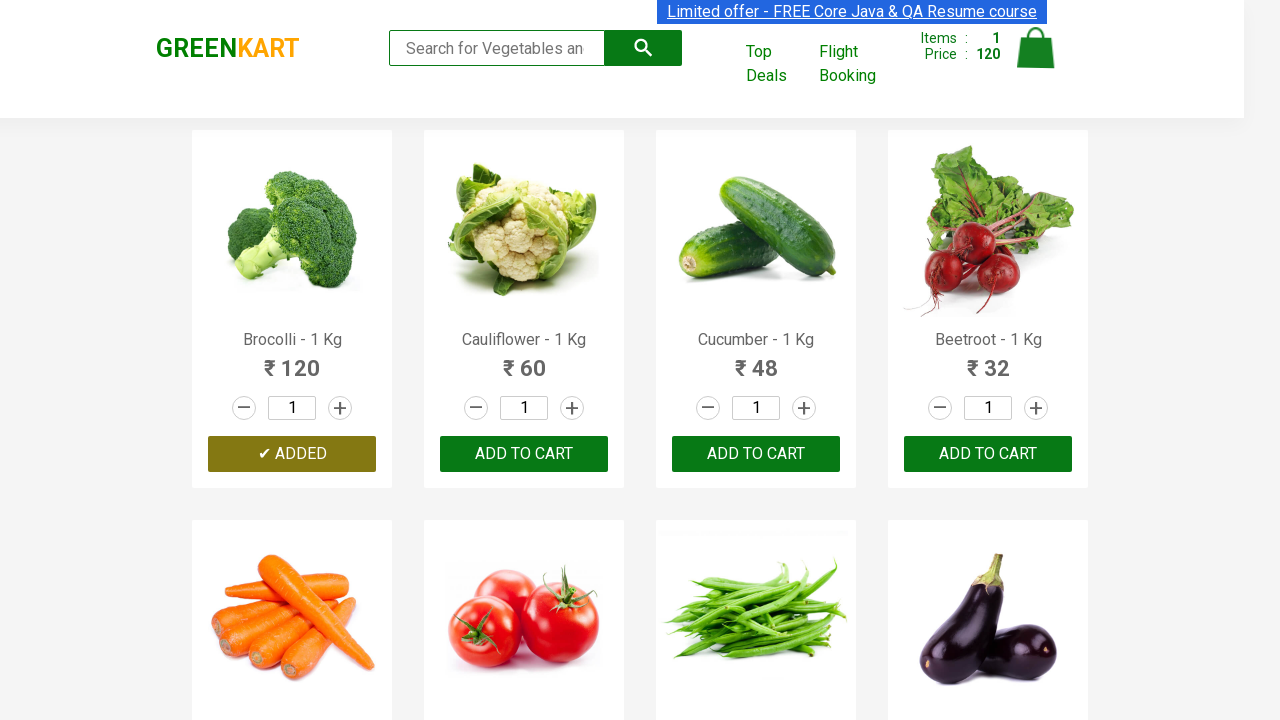

Added 'Carrot' to cart at (292, 360) on [class='product-action'] [type='button'] >> nth=4
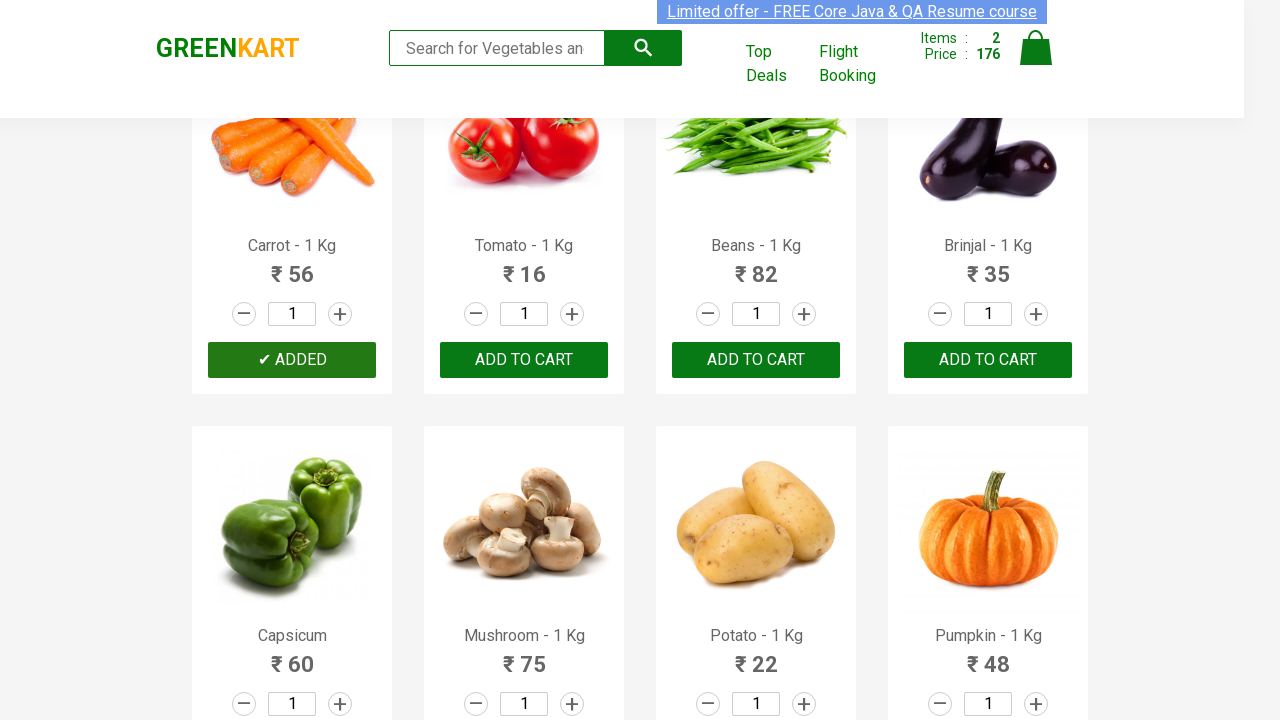

Added 'Brinjal' to cart at (988, 360) on [class='product-action'] [type='button'] >> nth=7
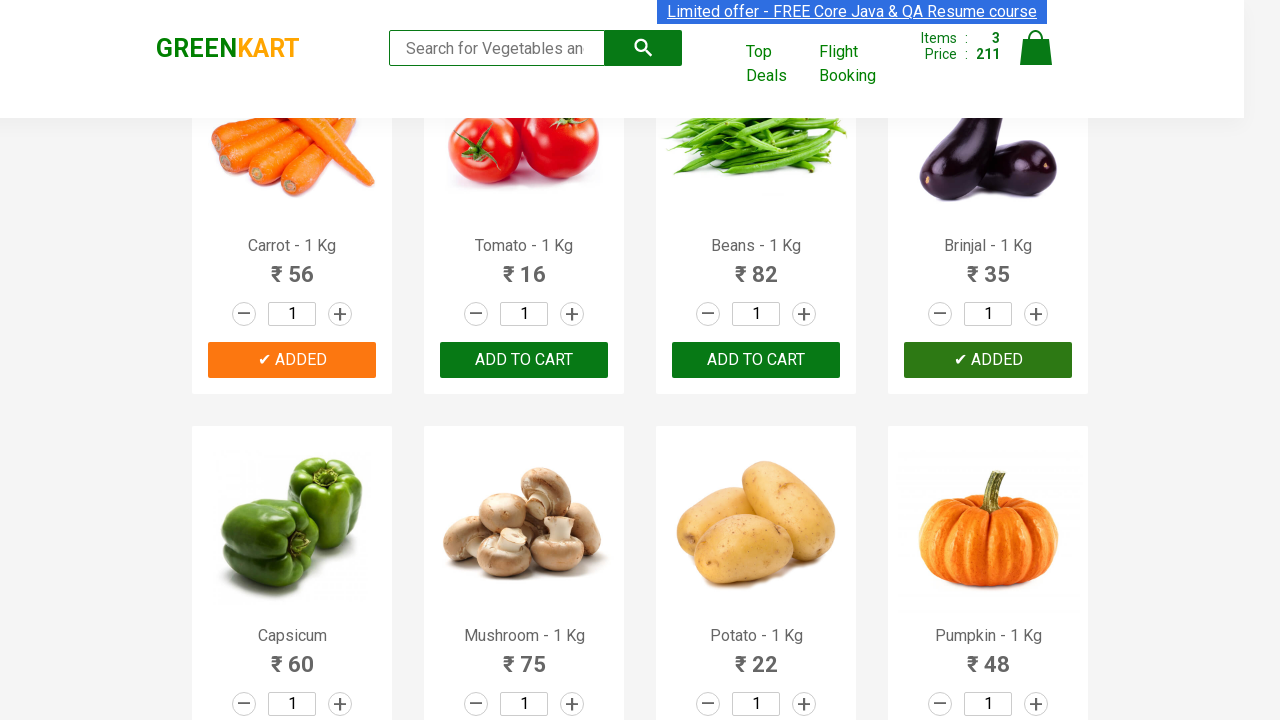

Added 'Nuts Mixture' to cart at (988, 360) on [class='product-action'] [type='button'] >> nth=27
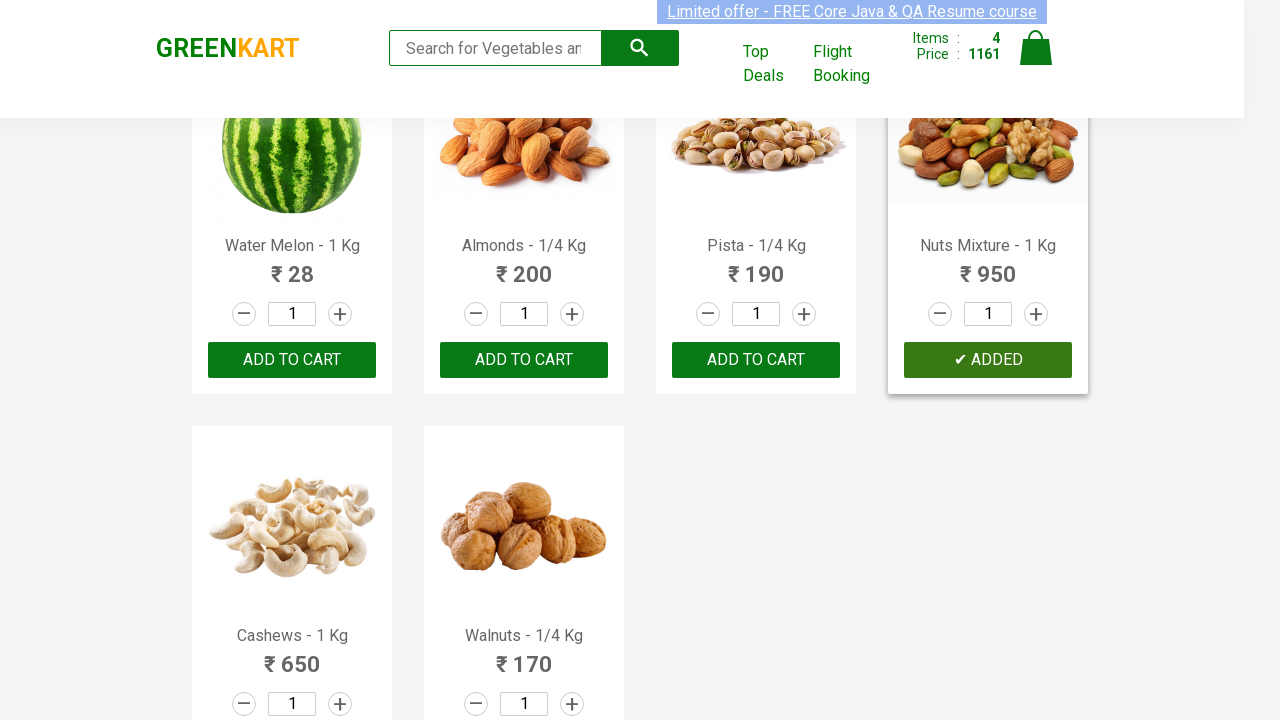

Clicked cart icon to view cart at (1036, 48) on [alt='Cart']
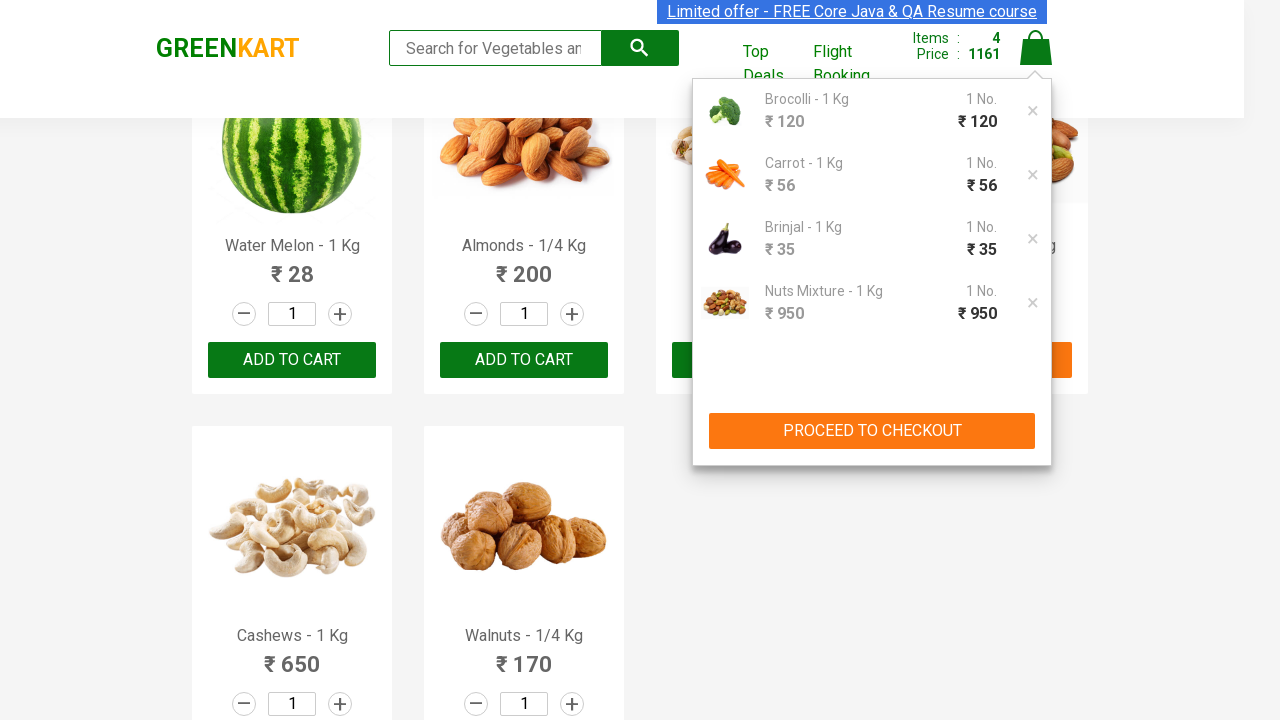

Clicked 'Proceed to Checkout' button at (872, 431) on div[class='action-block'] button
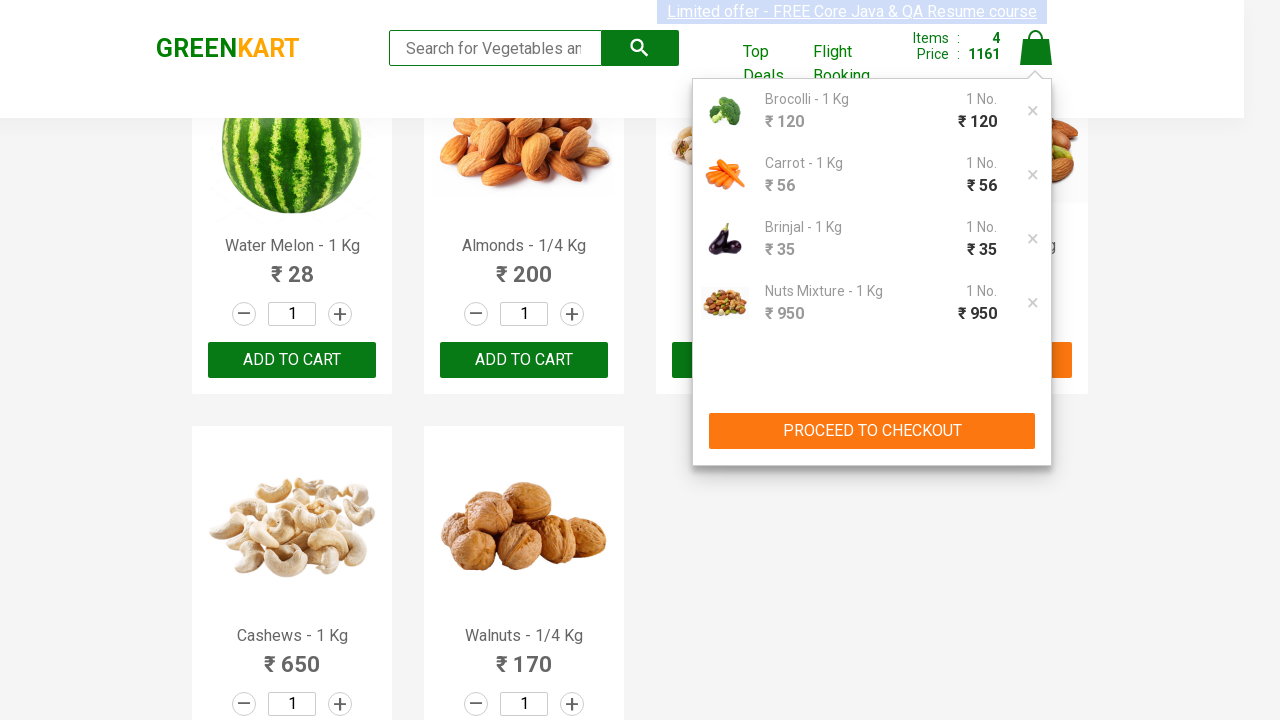

Promo code field appeared on page
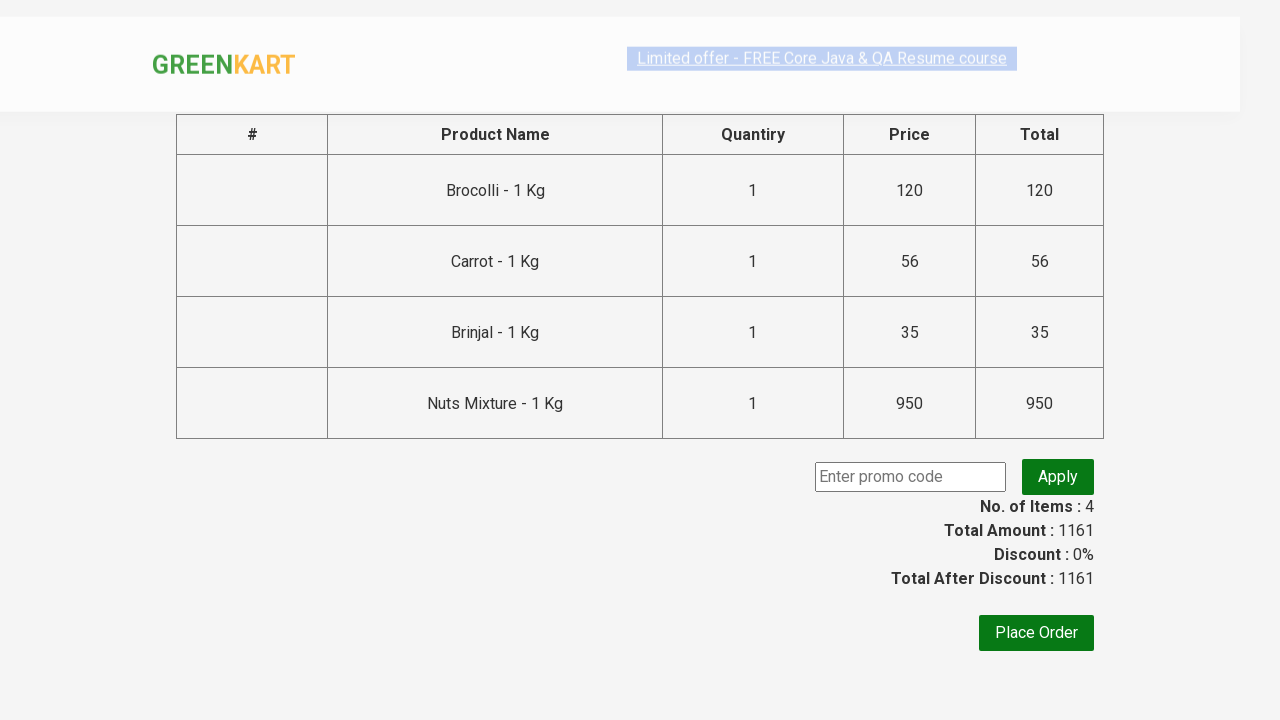

Entered promo code 'rahulshettyacademy' on input.promoCode
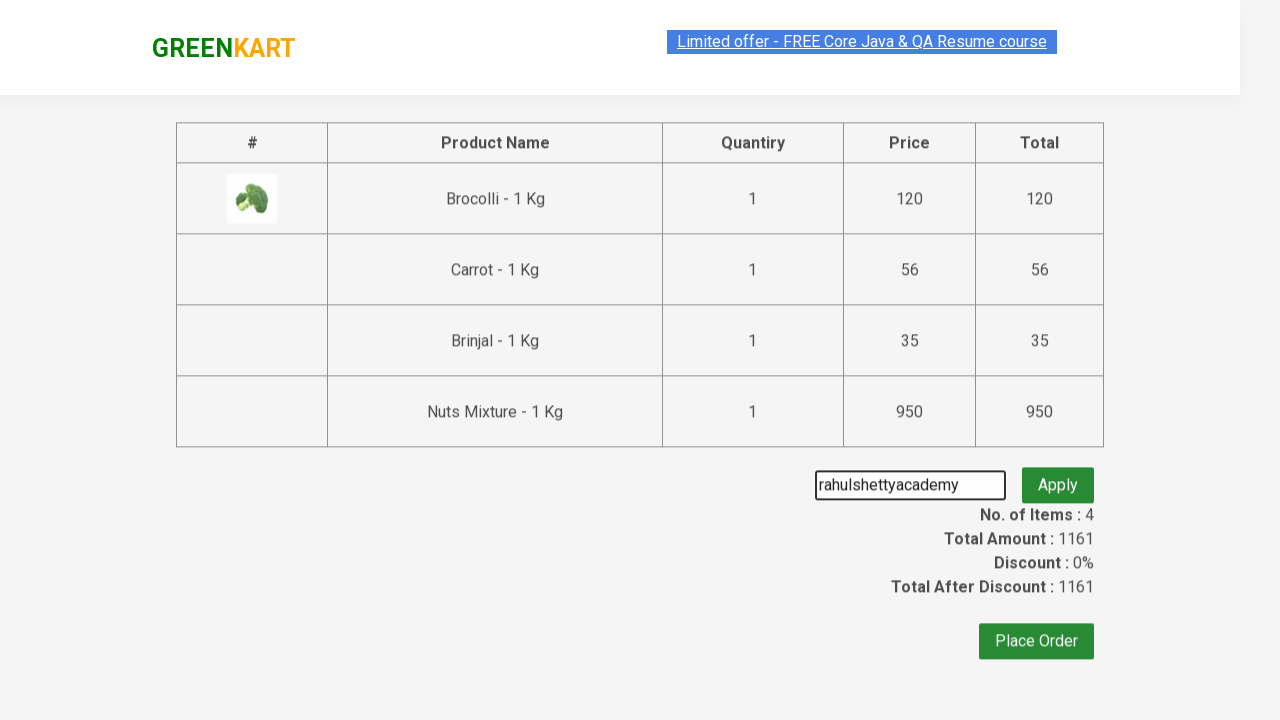

Clicked 'Apply' button to apply promo code at (1058, 477) on button.promoBtn
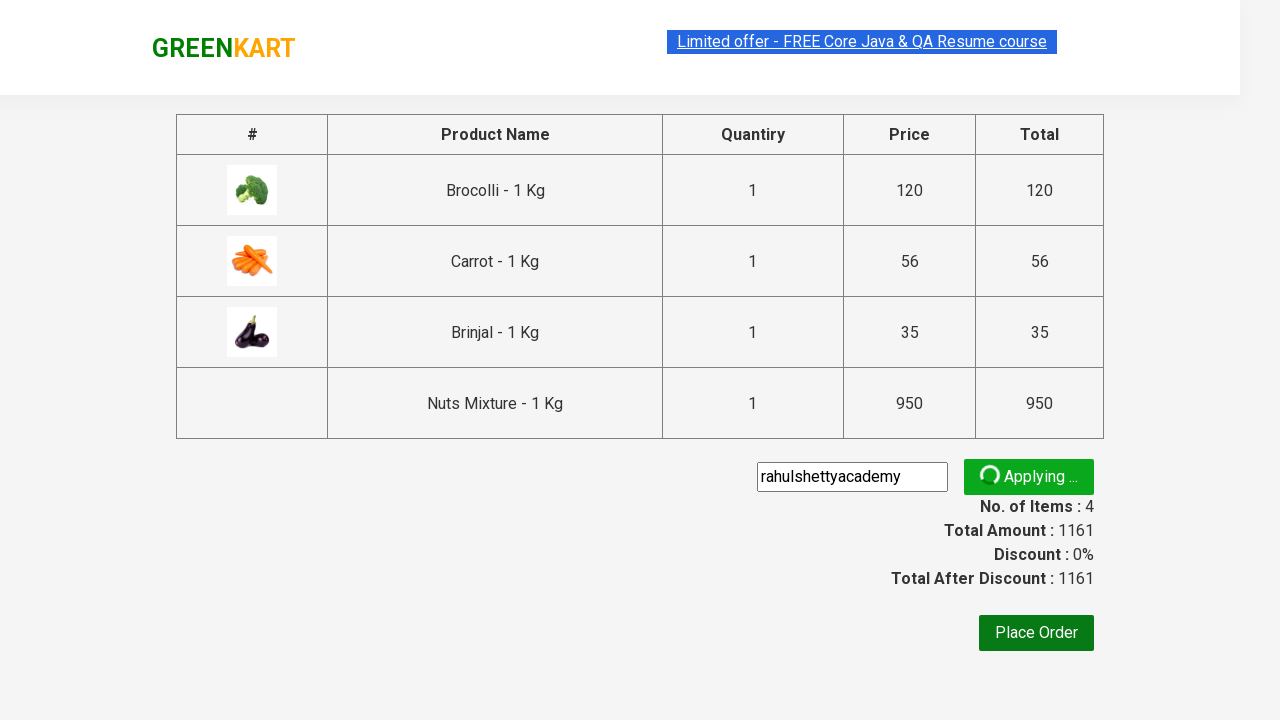

Promo code successfully applied and confirmation visible
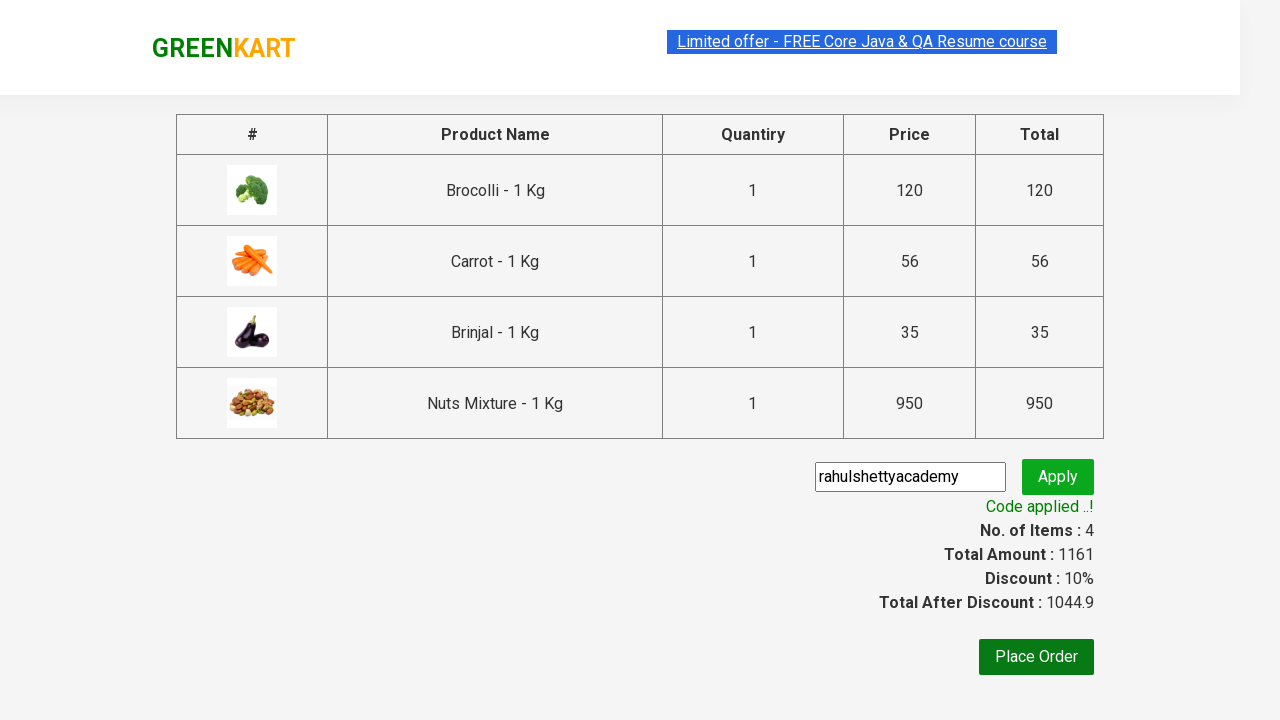

Clicked 'Place Order' button to complete purchase at (1036, 657) on xpath=//*[text()='Place Order']
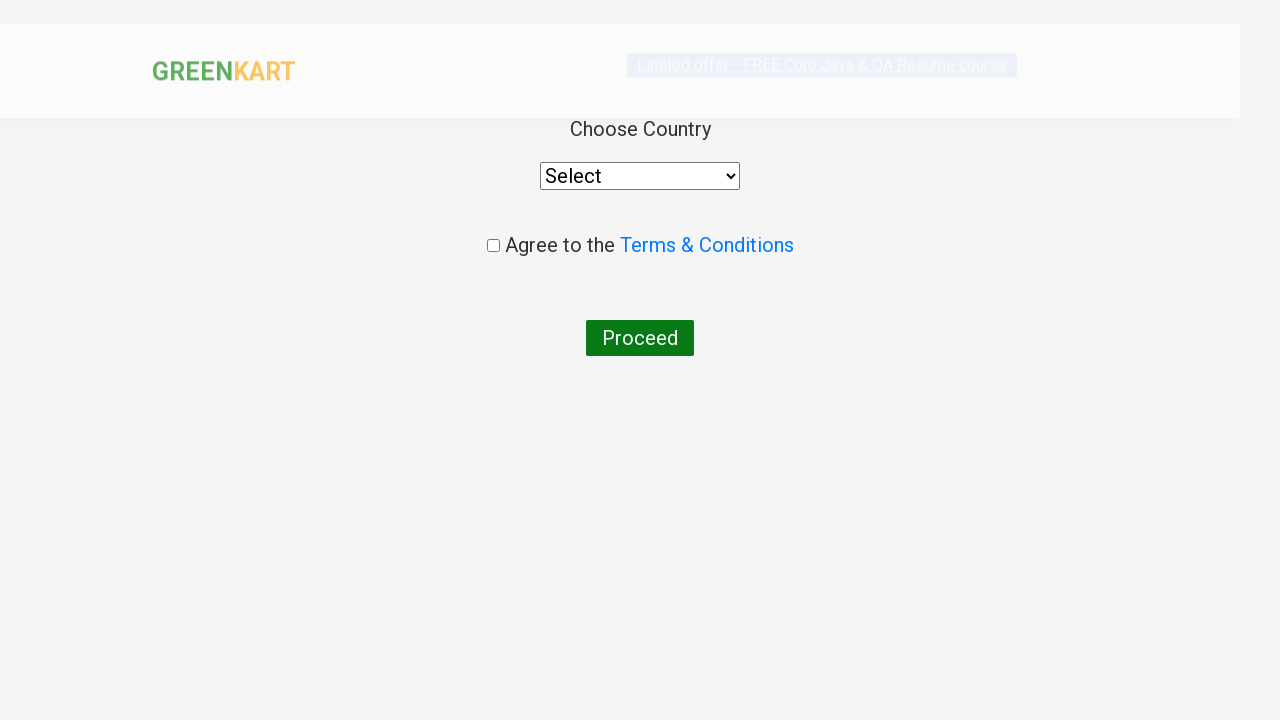

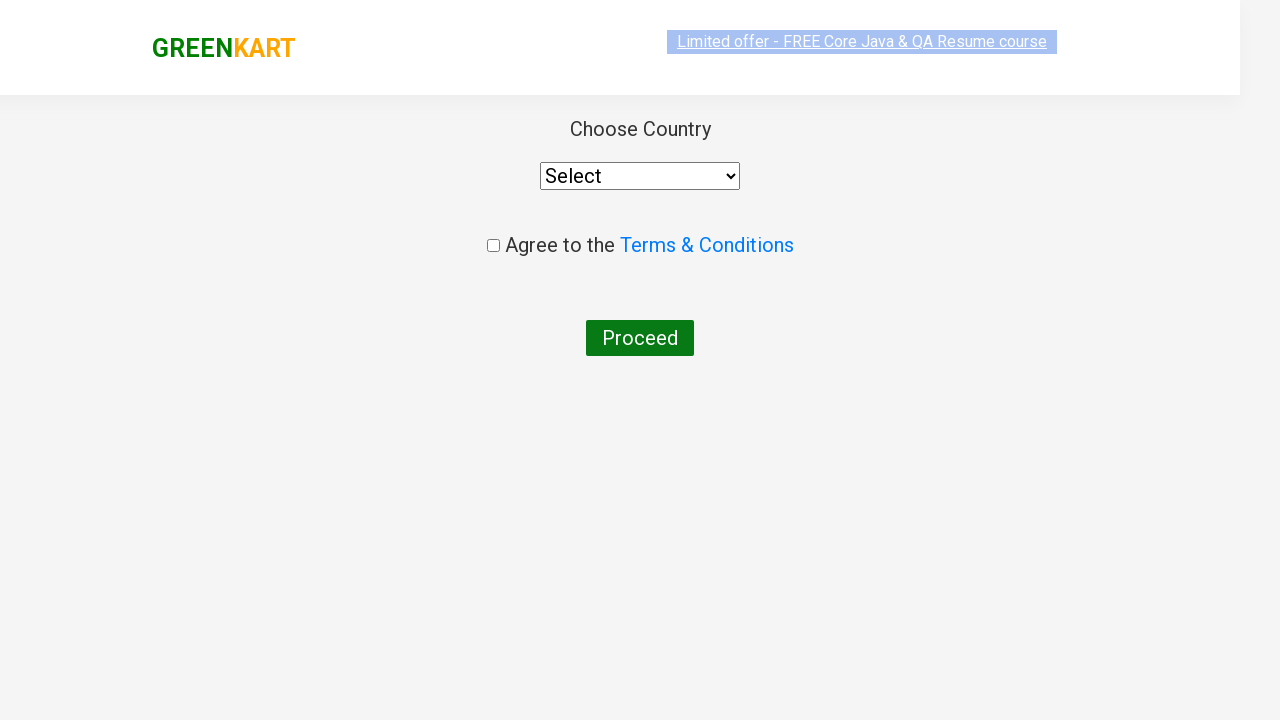